Tests alert handling by clicking a button that triggers an alert and accepting it

Starting URL: https://www.globalsqa.com/samplepagetest/#contact-form-2599

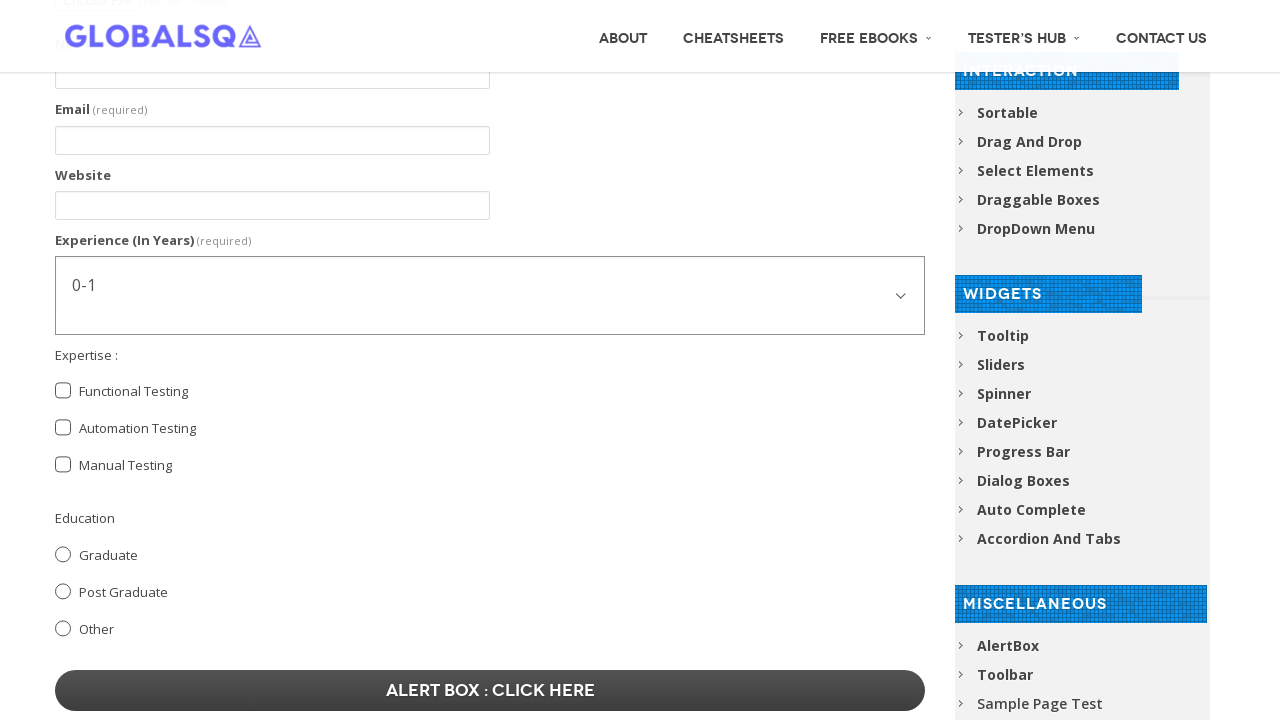

Set up dialog handler to accept all alerts
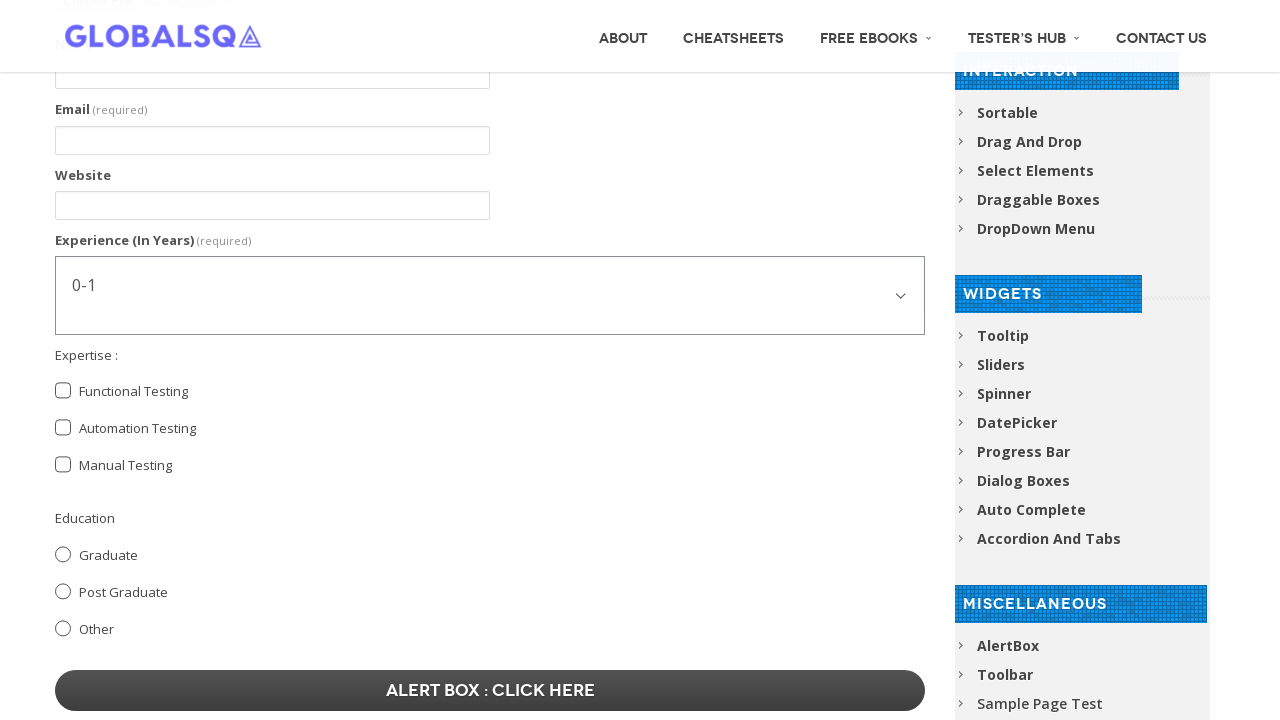

Clicked the 'Alert Box : Click Here' button to trigger an alert at (490, 690) on xpath=//button[text()='Alert Box : Click Here']
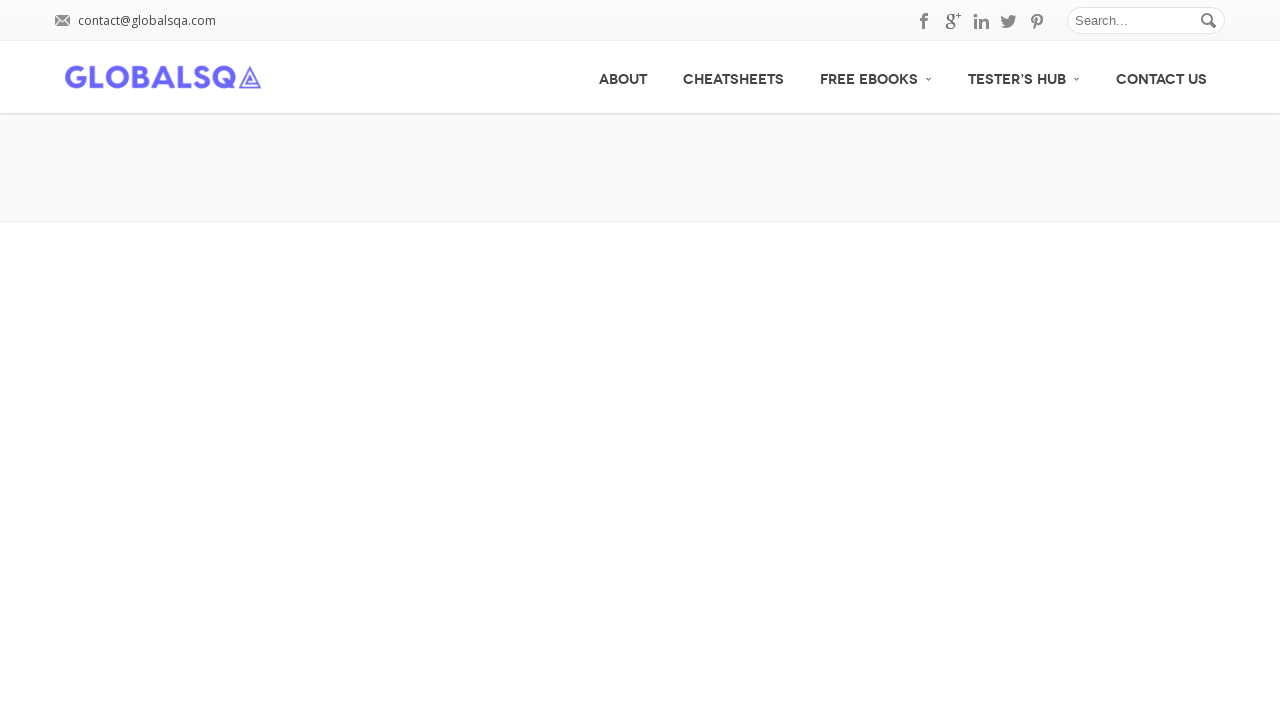

Waited 2 seconds for any subsequent dialogs to appear
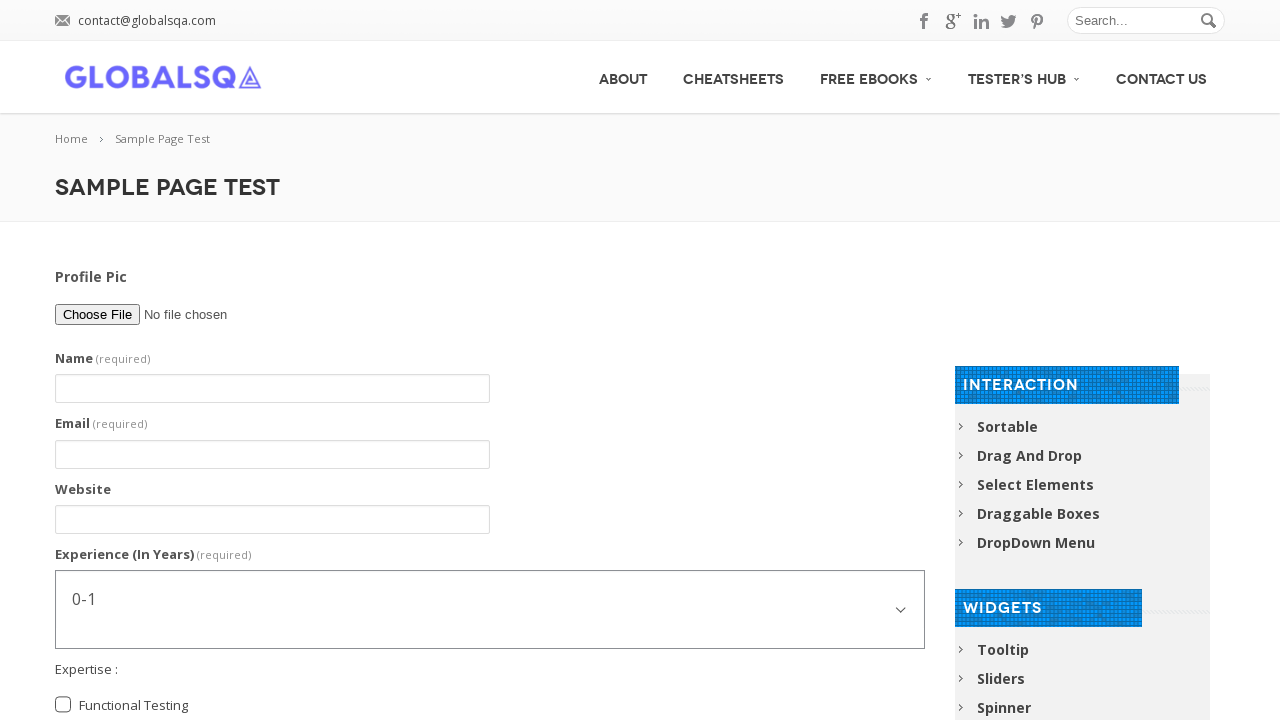

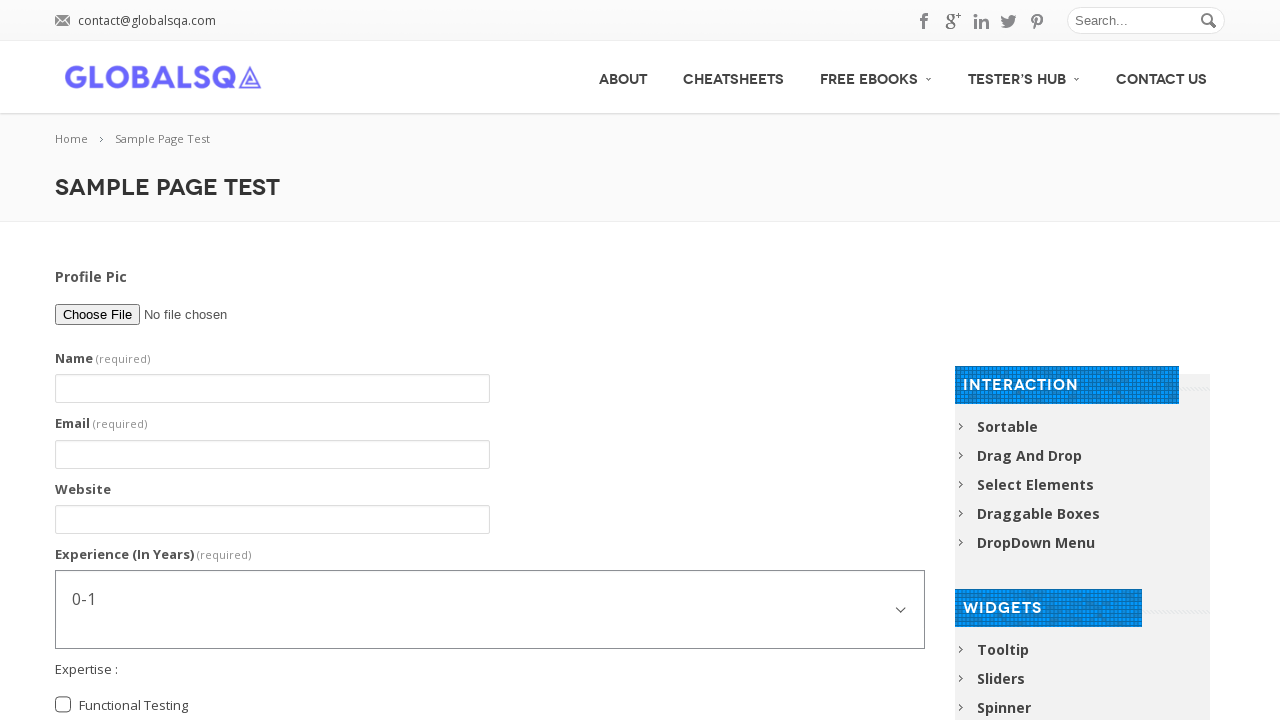